Tests login with incorrect username but correct password

Starting URL: https://the-internet.herokuapp.com/login

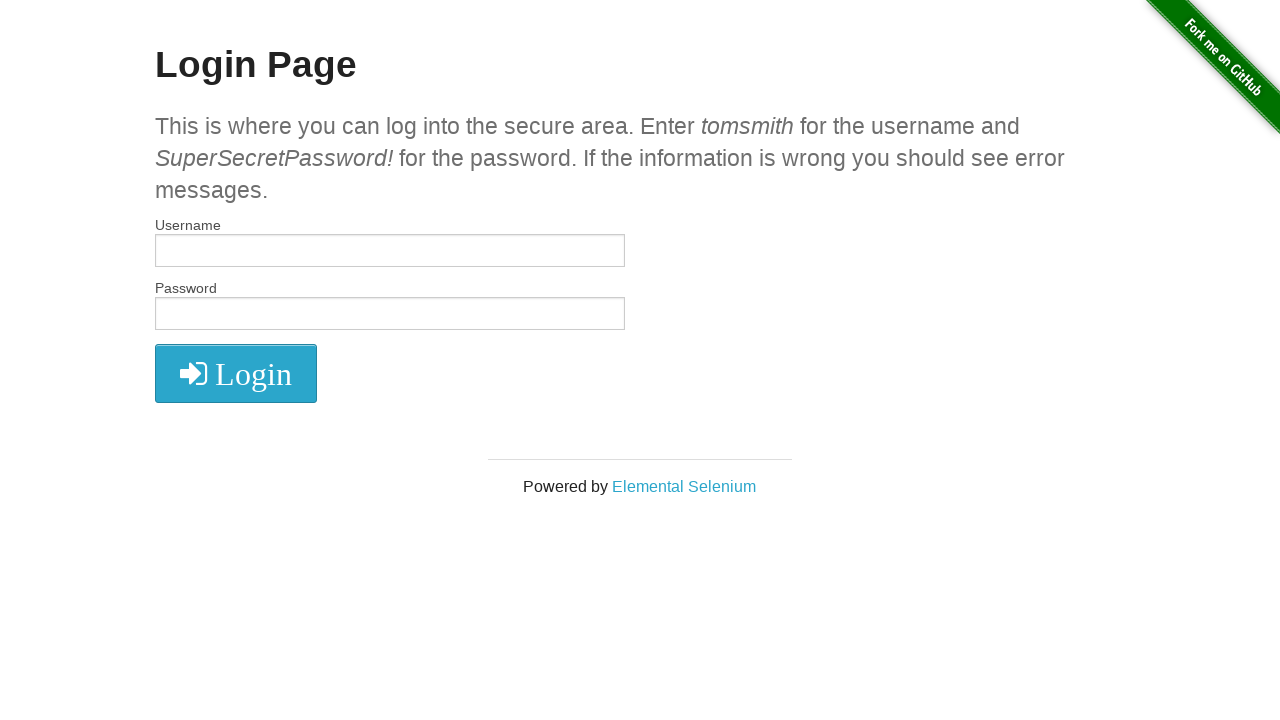

Filled username field with incorrect username 'BadUsername' on input[name="username"]
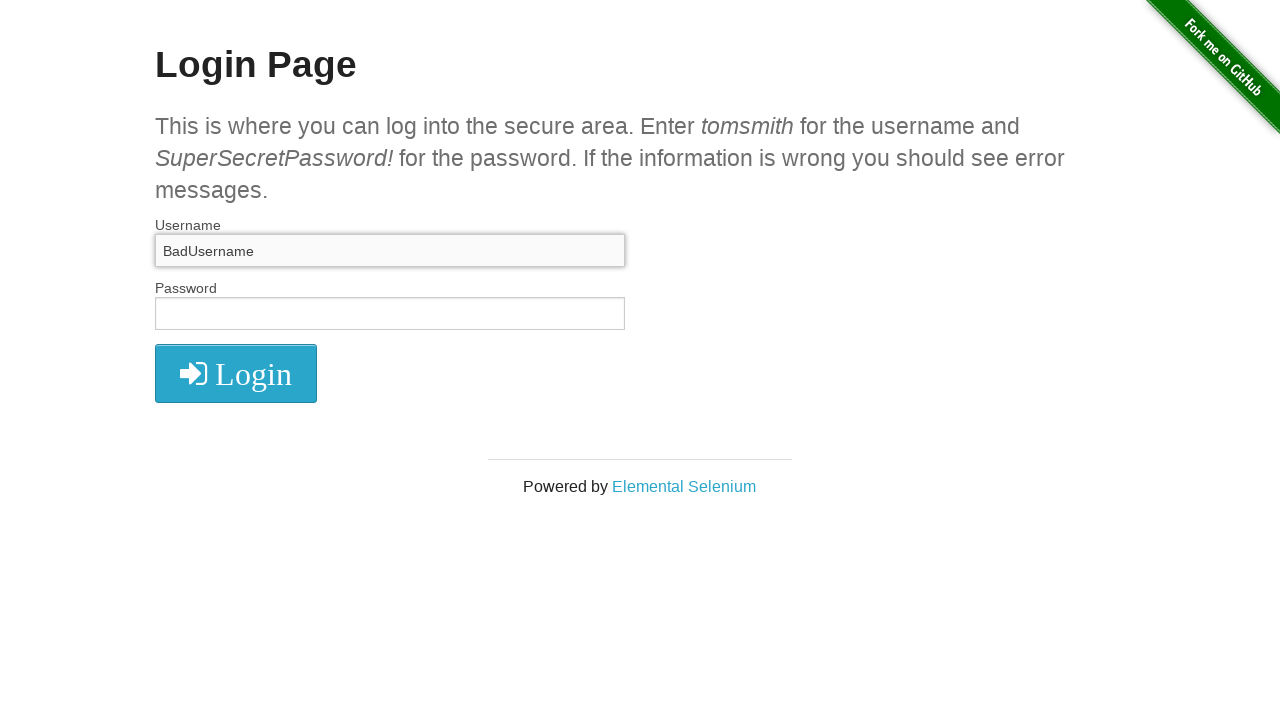

Filled password field with correct password on input[name="password"]
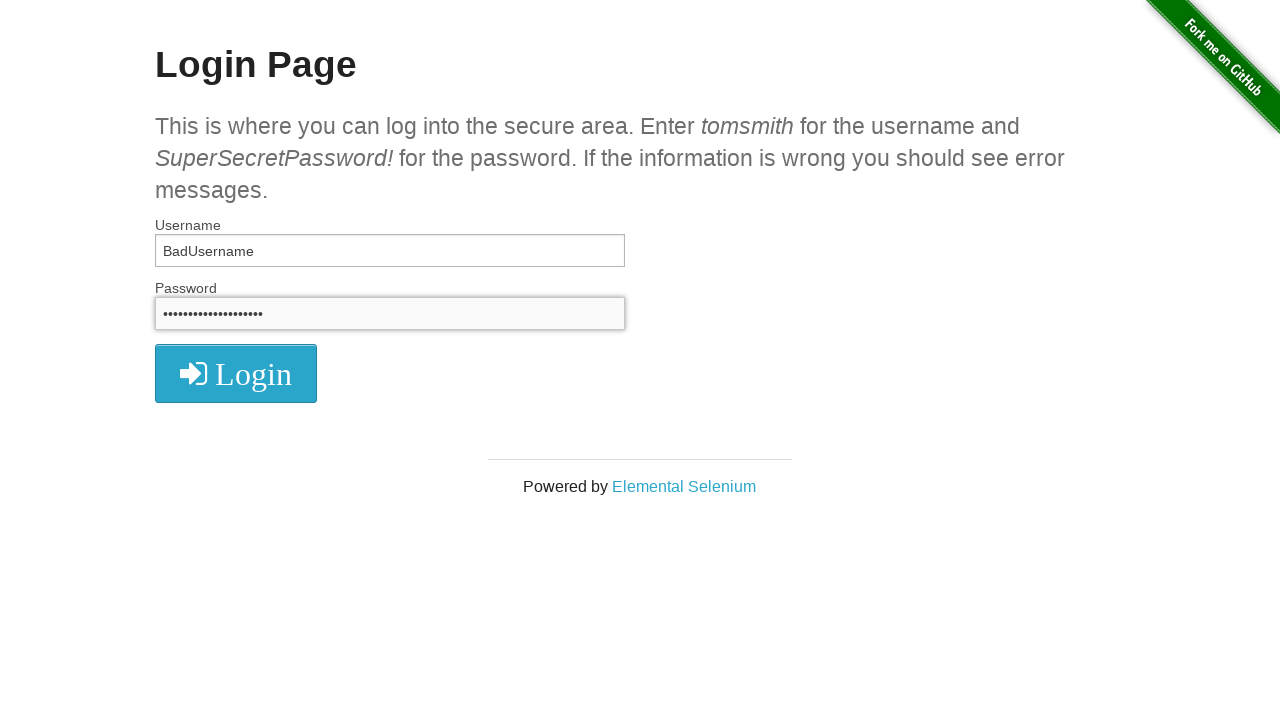

Clicked login button at (236, 373) on .radius
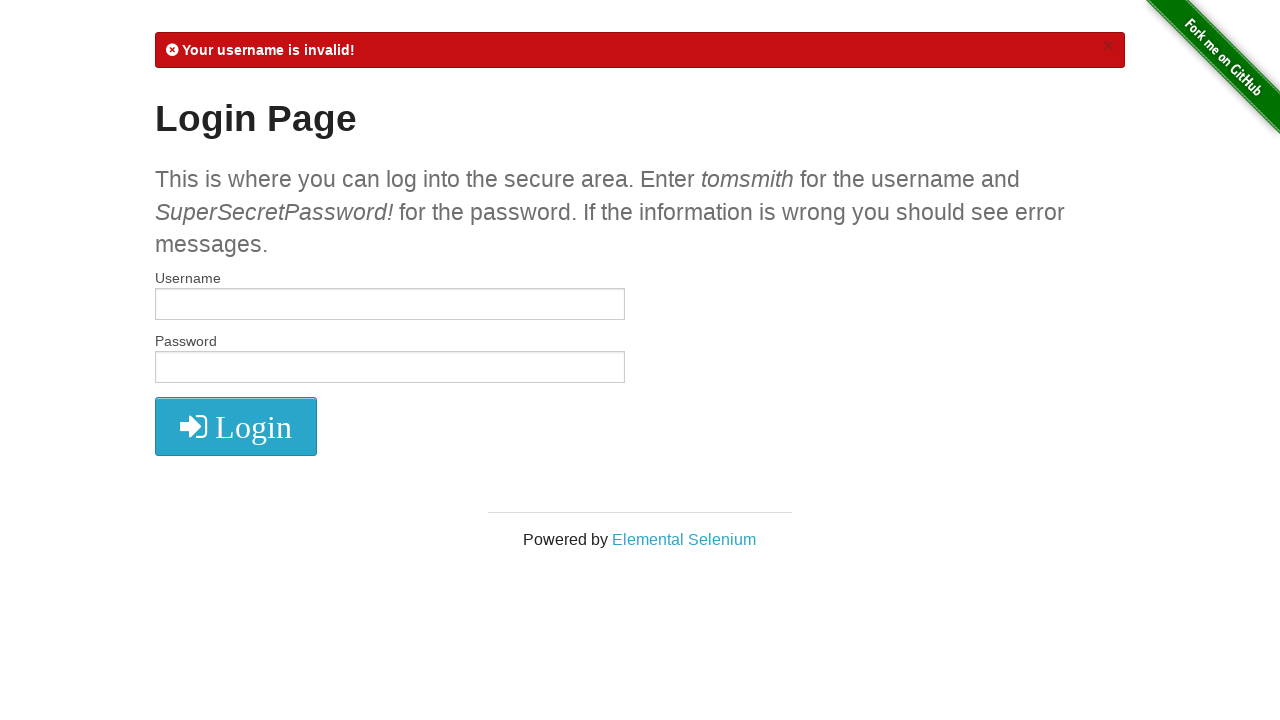

Error message appeared on login failure
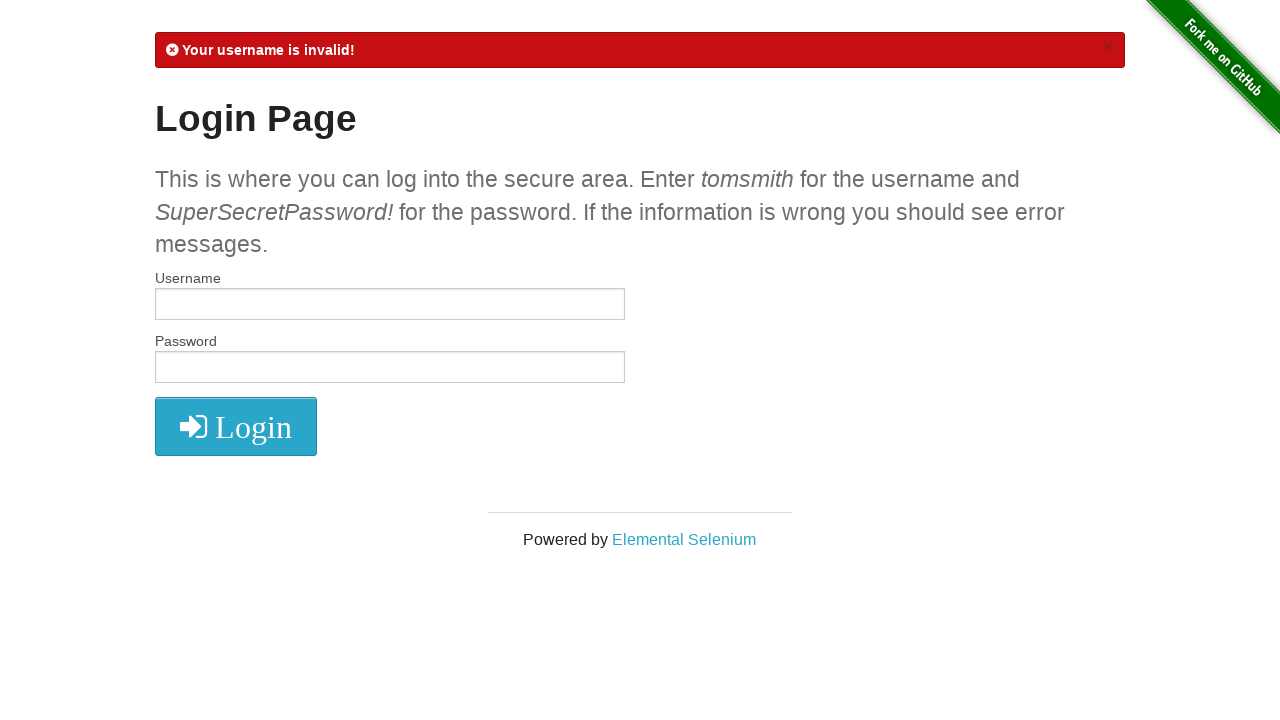

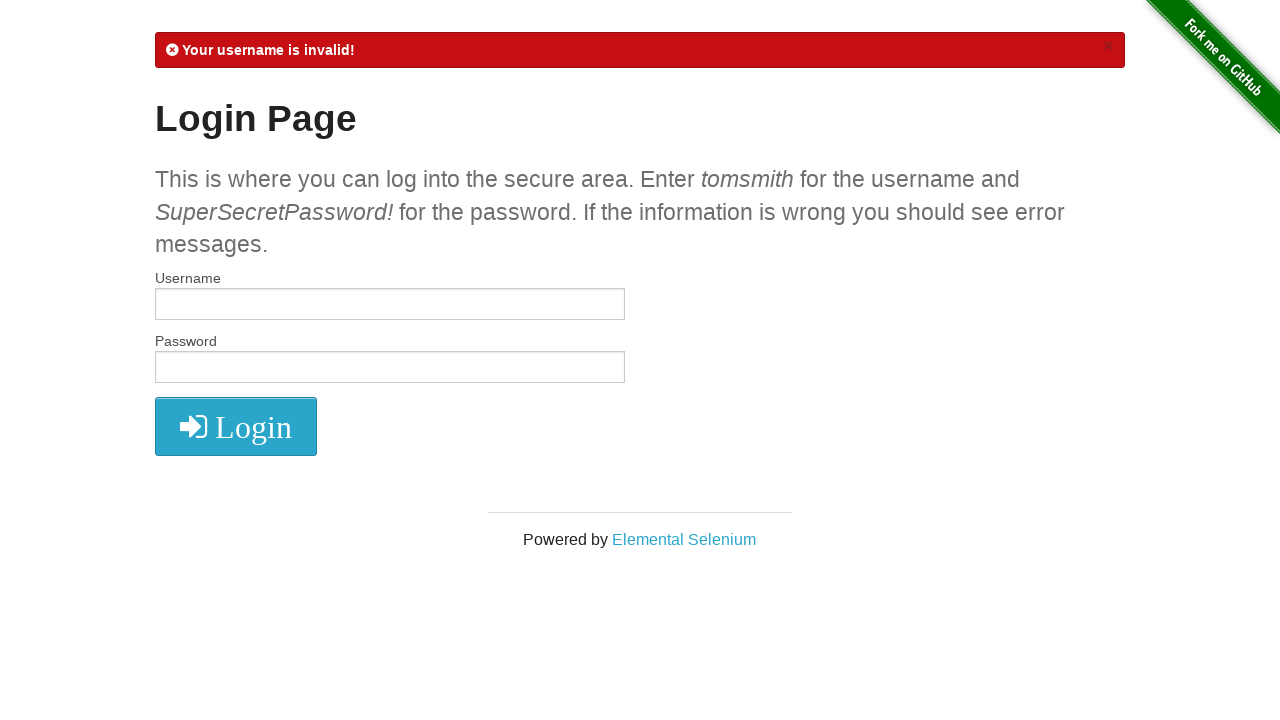